Tests an e-commerce vegetable store by searching for products containing "ca", verifying 4 products are visible, adding items to cart including one by clicking on a specific product and another by finding "Cashews", and verifying the brand logo text.

Starting URL: https://rahulshettyacademy.com/seleniumPractise/#/

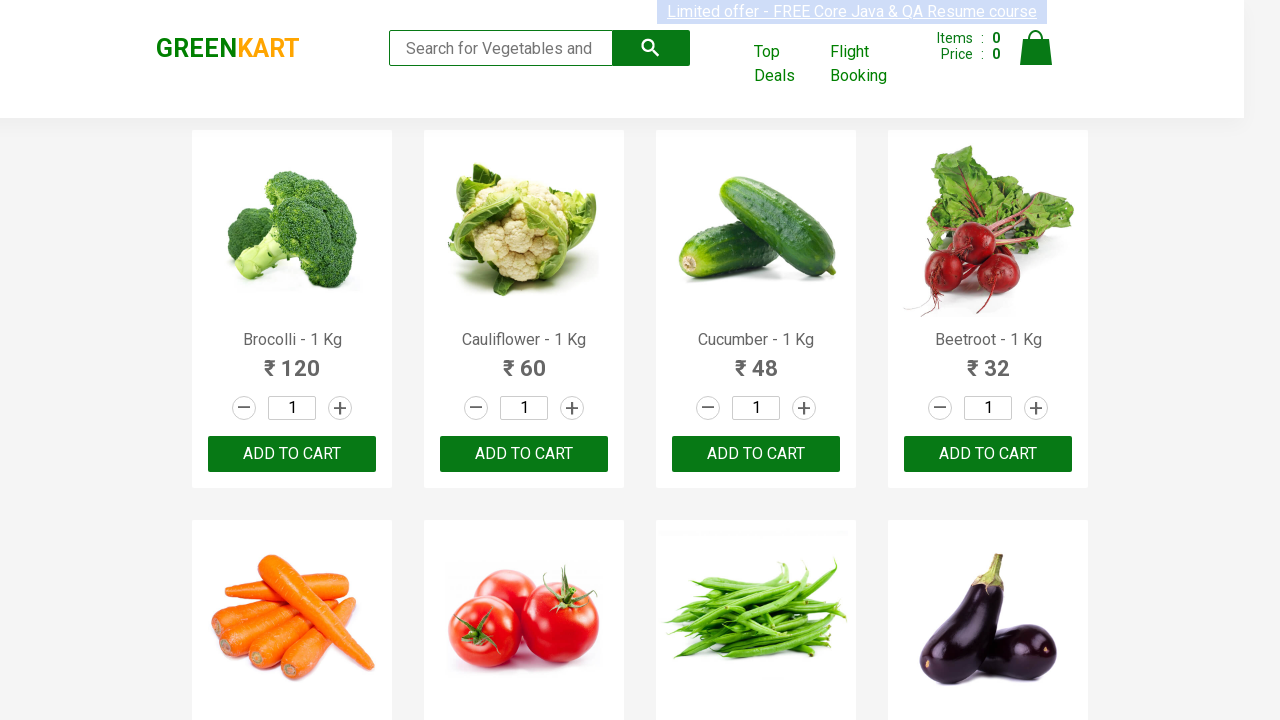

Typed 'ca' in search input on form input
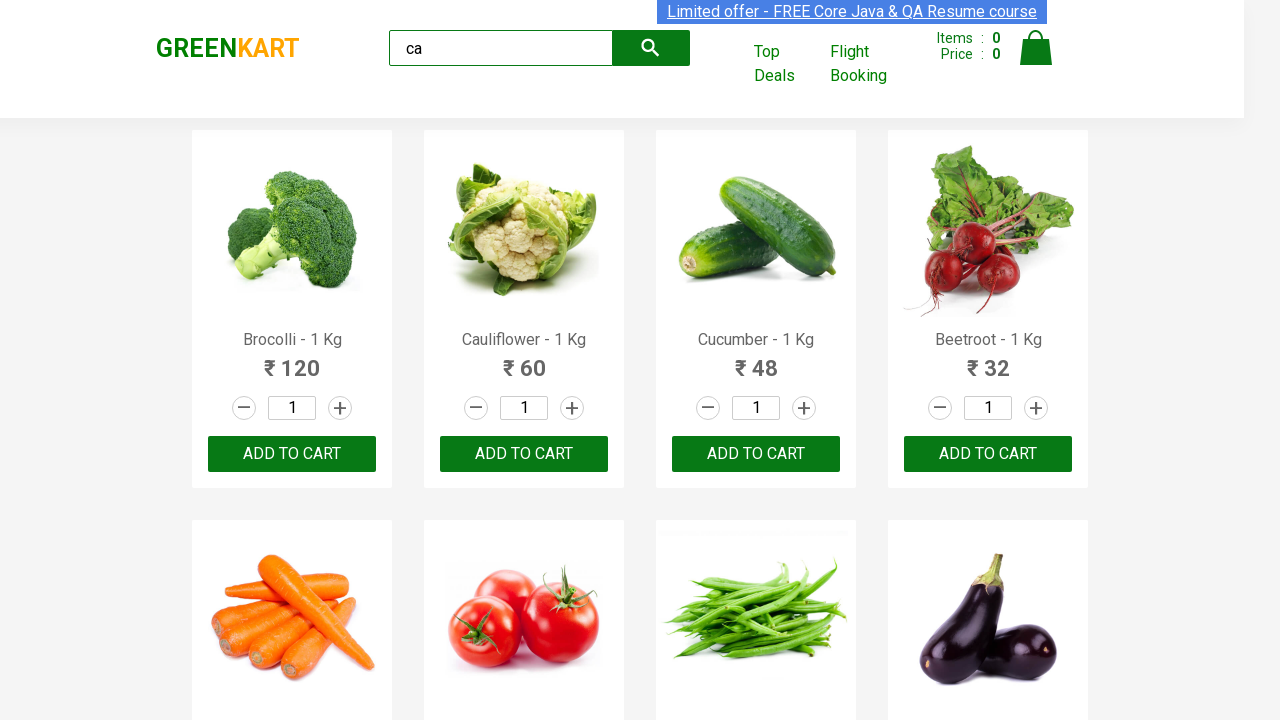

Waited for products to be visible
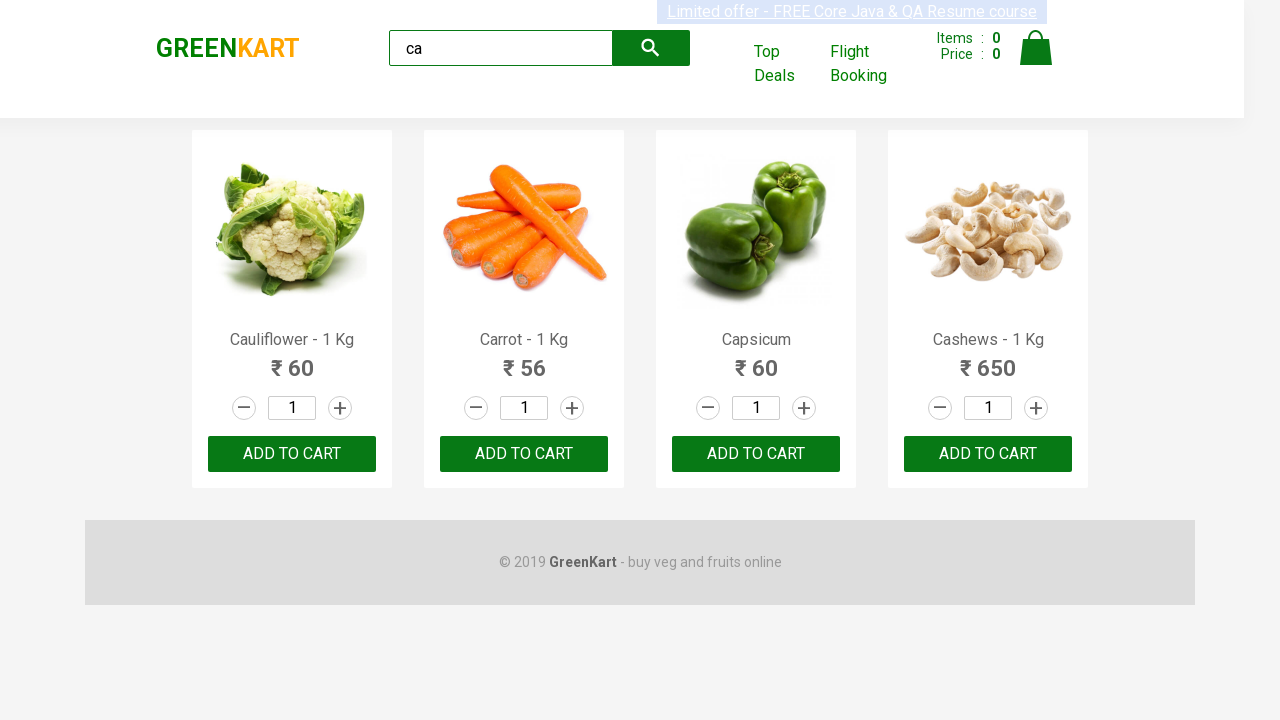

Located visible products - 4 products should be displayed
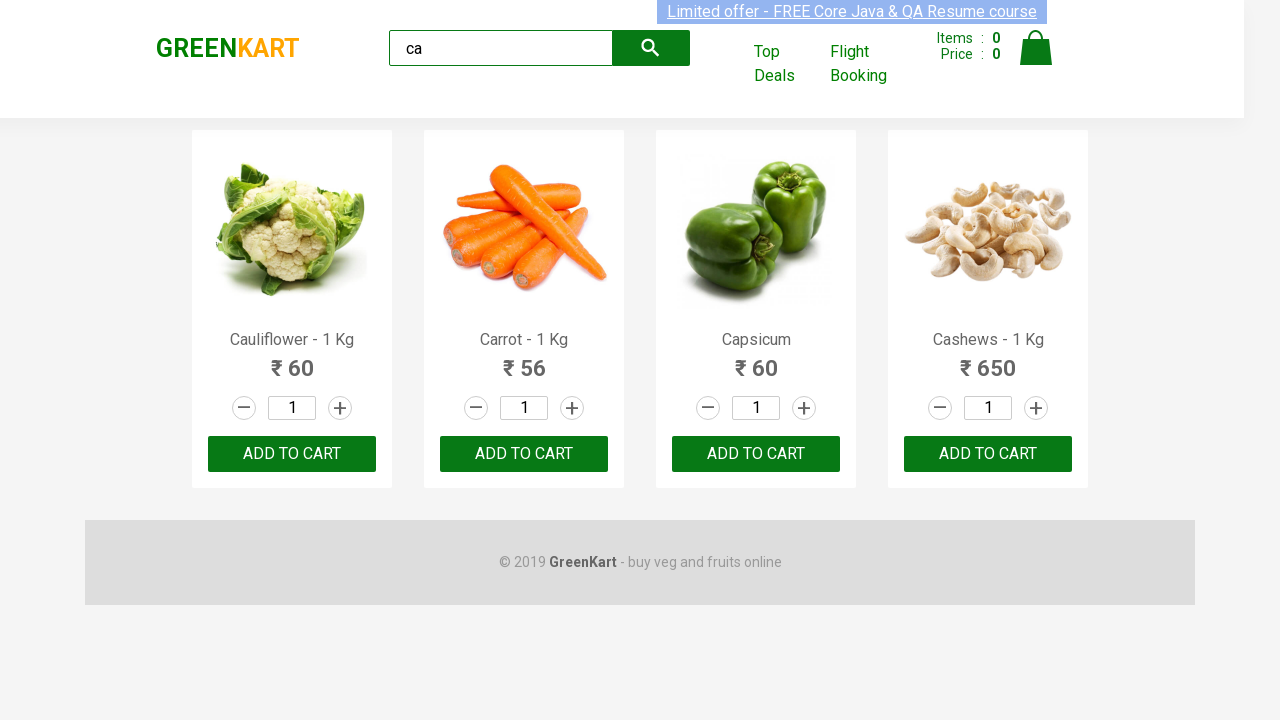

Clicked ADD TO CART on 3rd visible product at (756, 454) on .products .product >> nth=2 >> text=ADD TO CART
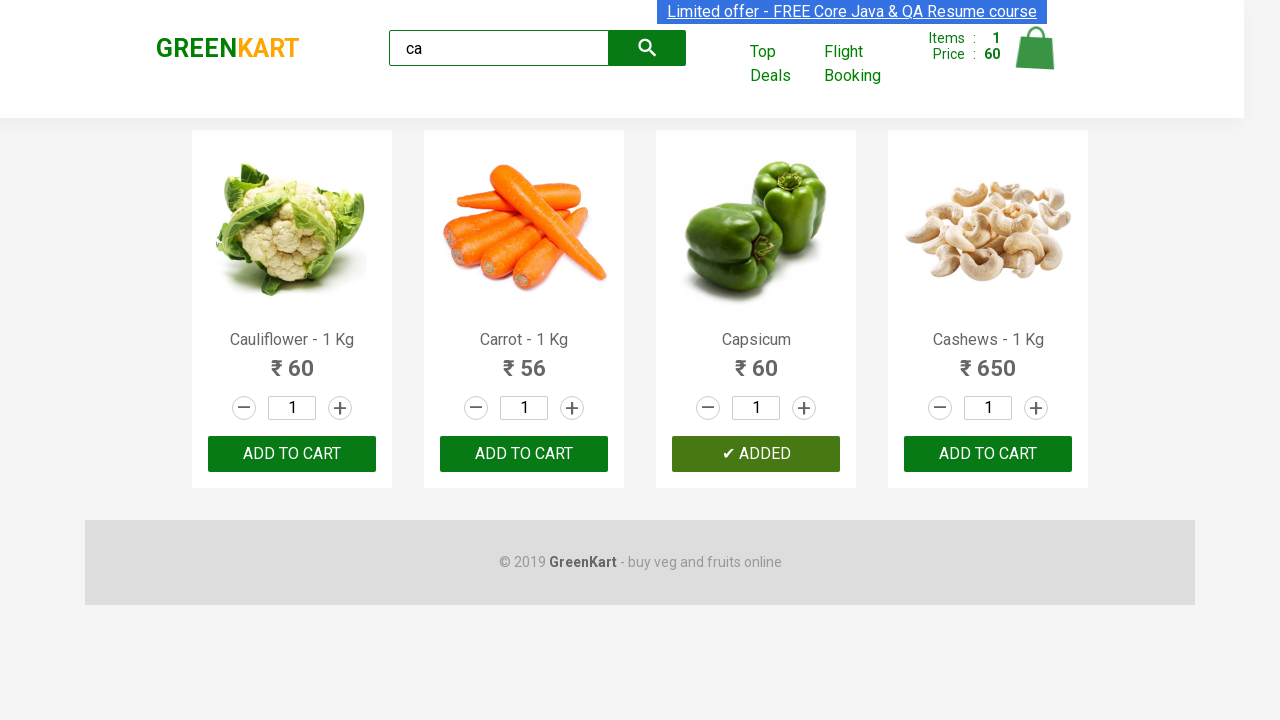

Found and clicked ADD TO CART for Cashews at (988, 454) on .products .product >> nth=3 >> button
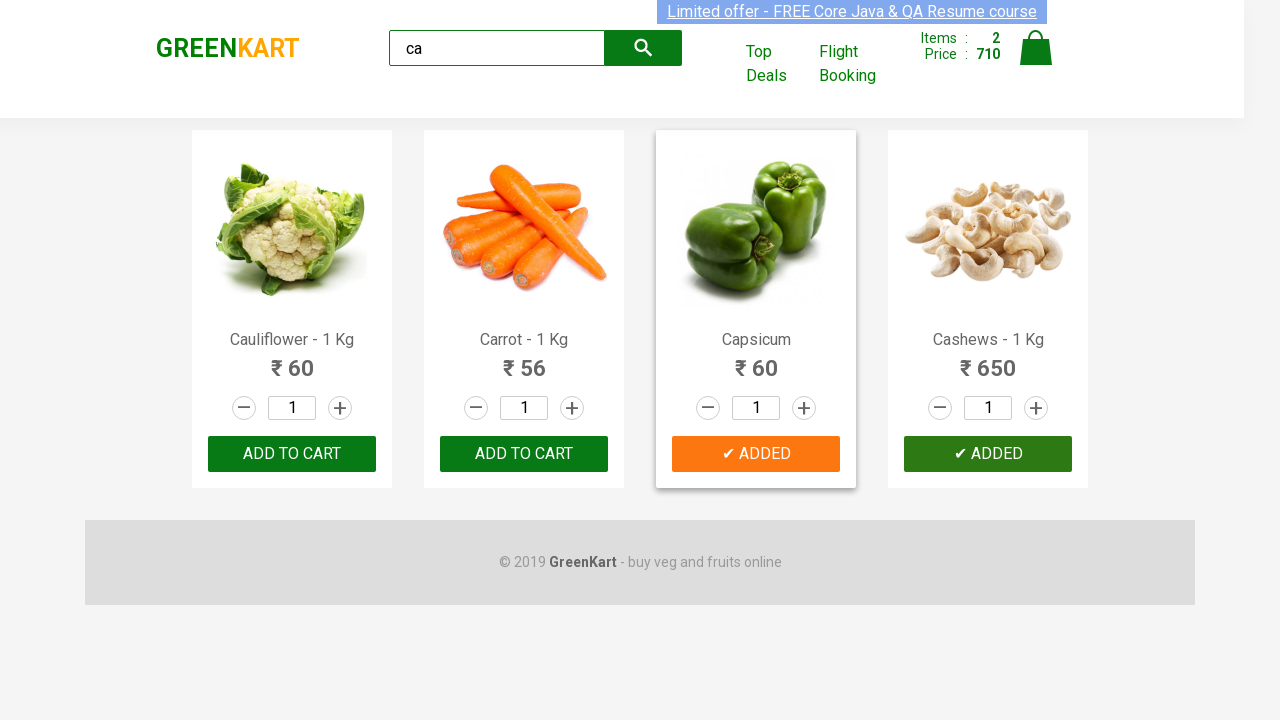

Waited for brand element to be visible
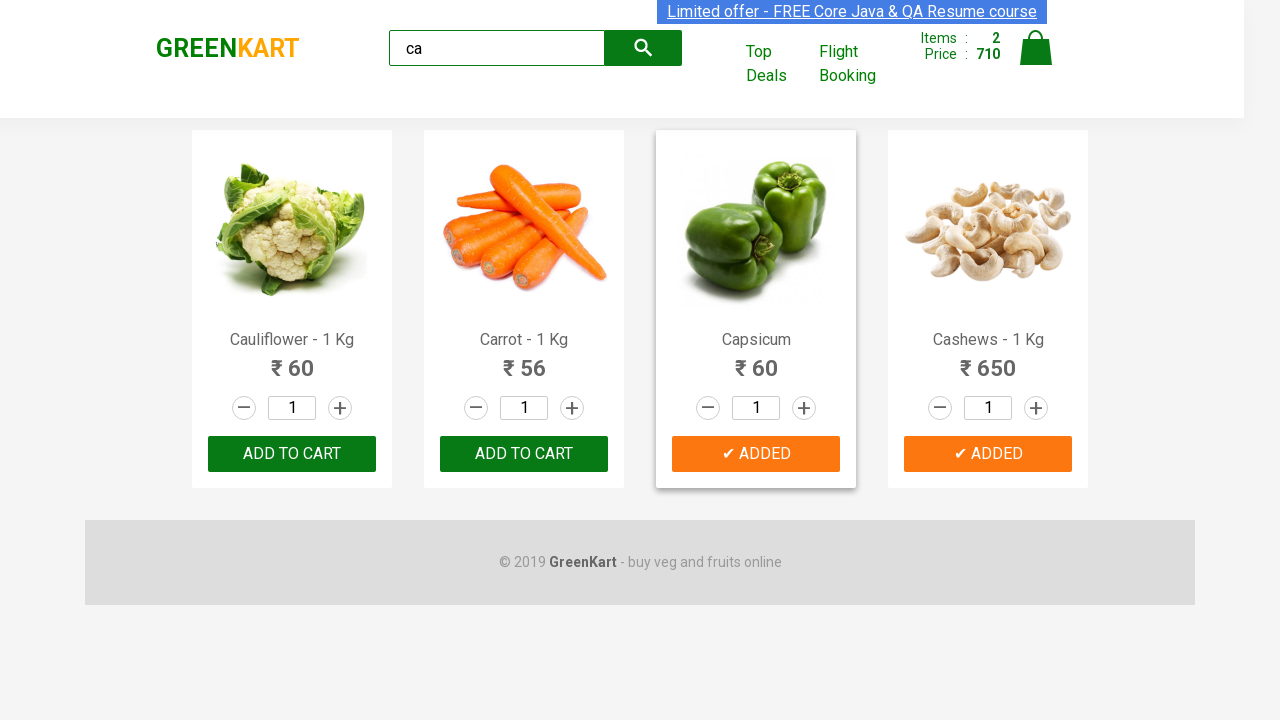

Verified brand logo text is 'GREENKART'
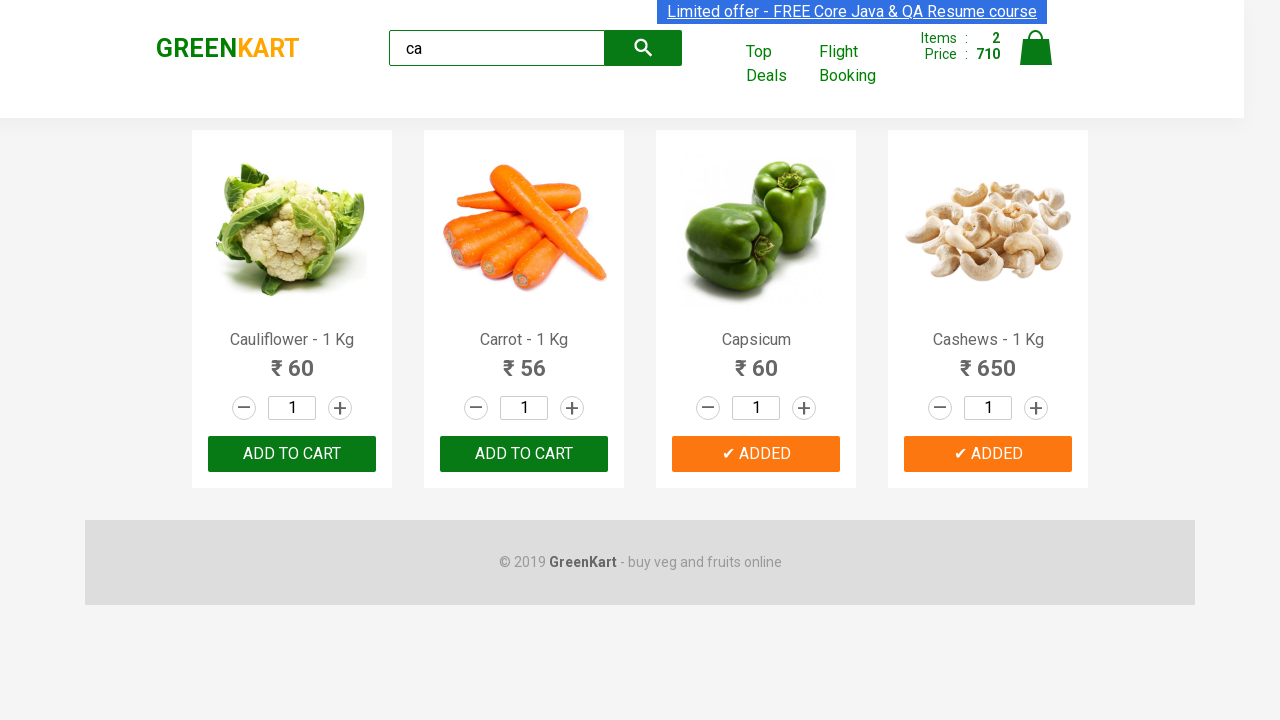

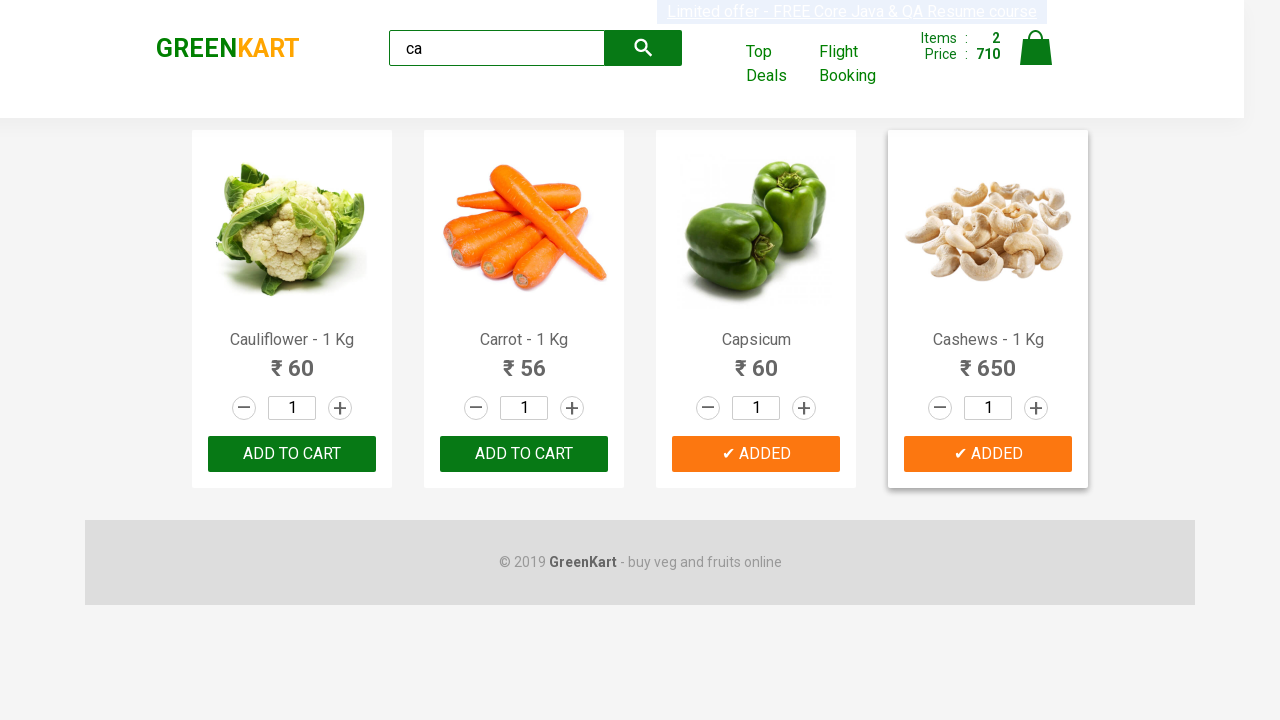